Tests opening multiple links from a footer column in new tabs using Ctrl+Enter, then iterates through all opened tabs to verify they loaded correctly.

Starting URL: http://qaclickacademy.com/practice.php

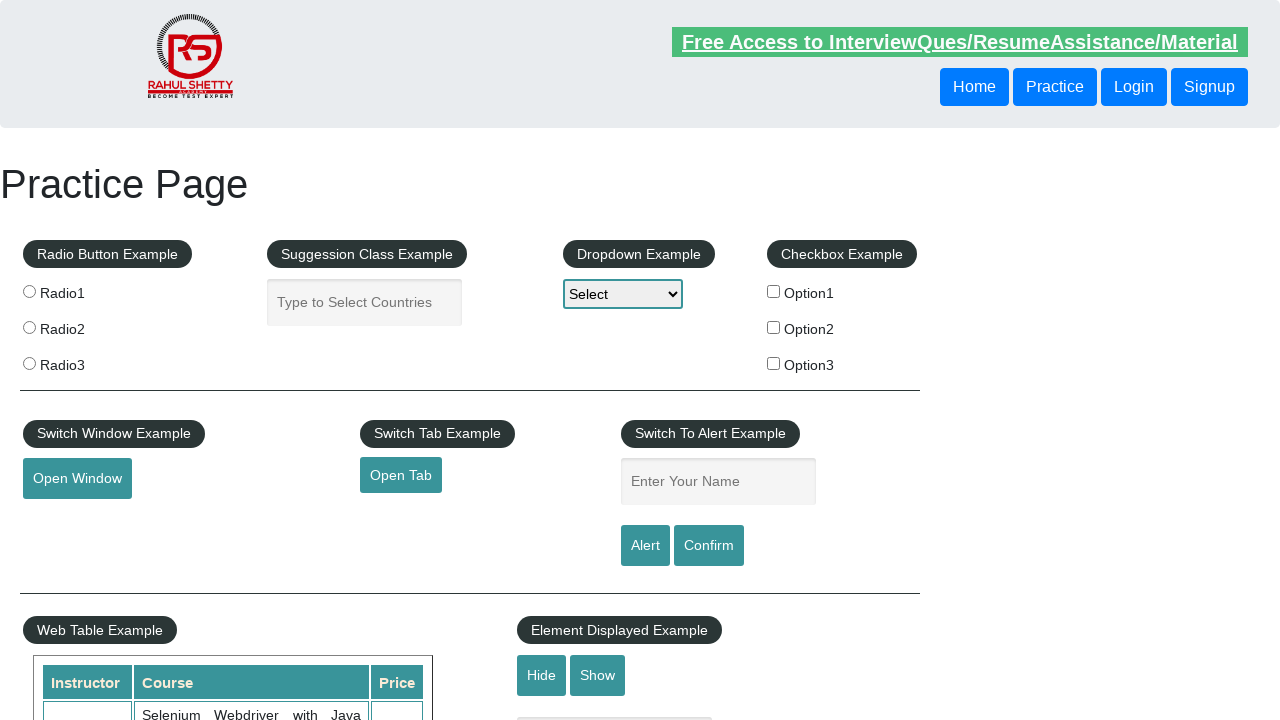

Waited for footer section #gf-BIG to load
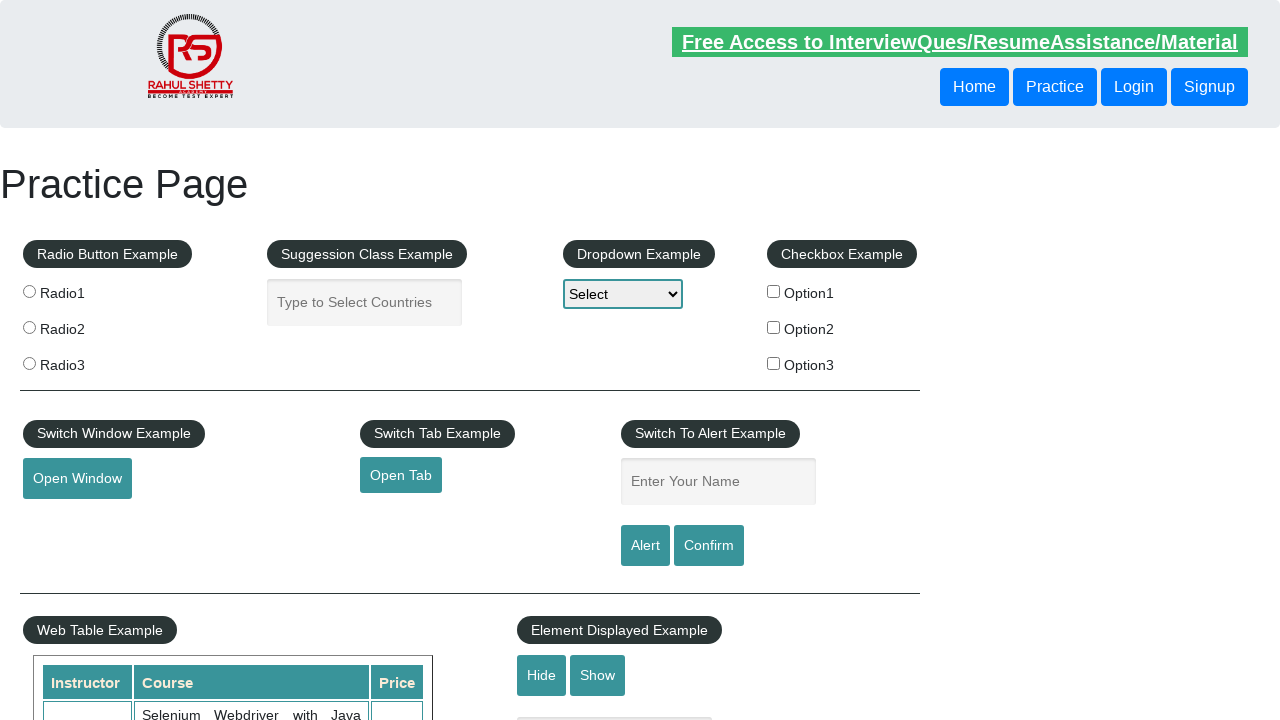

Located footer section #gf-BIG
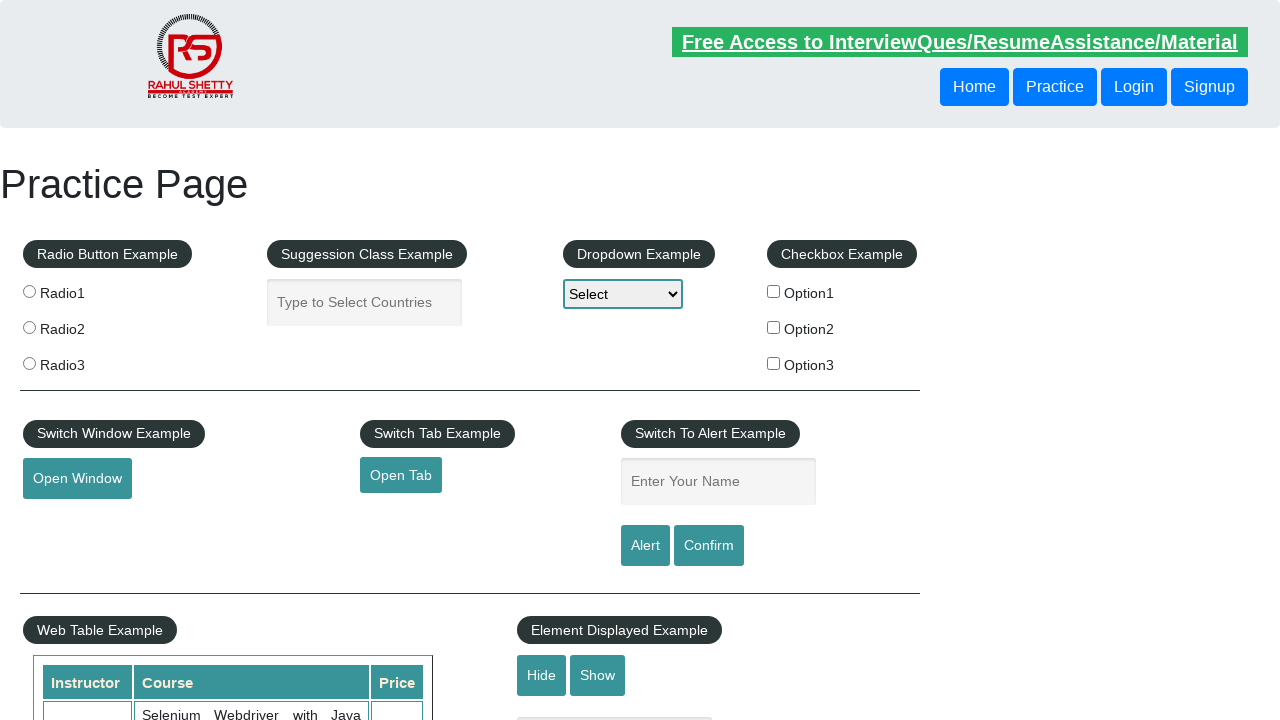

Located all links in footer first column
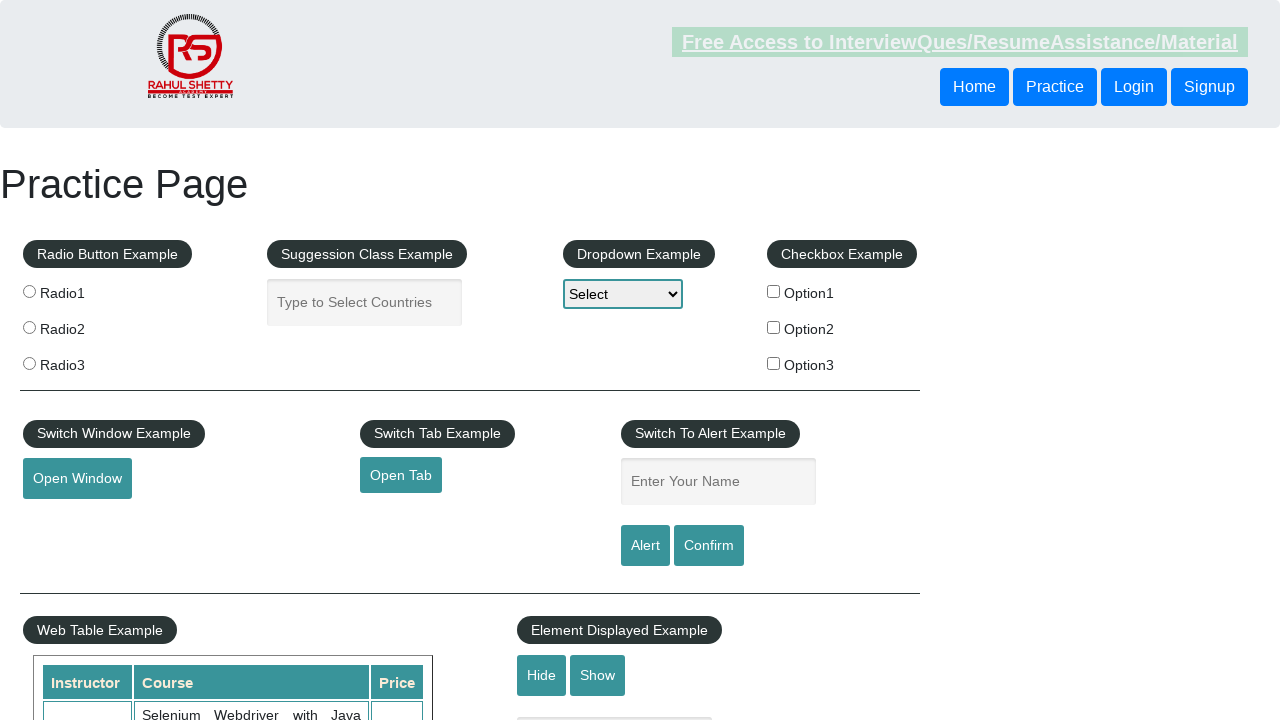

Found 5 links in footer column
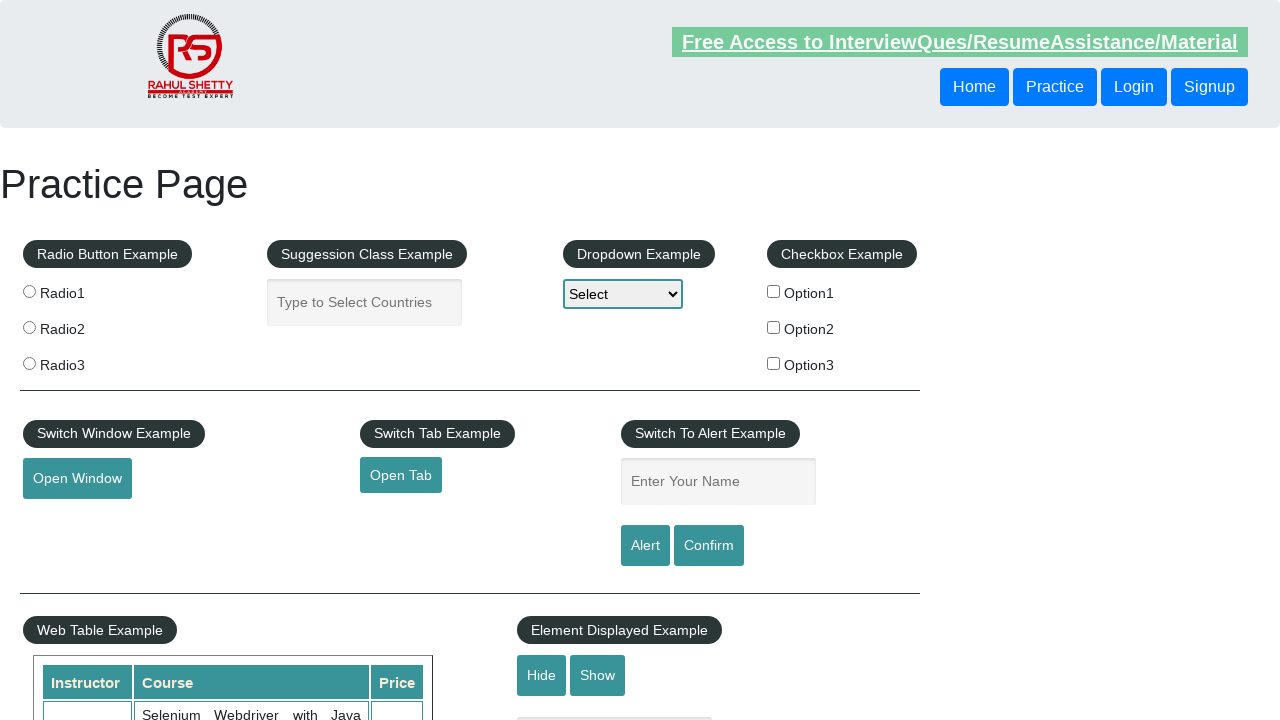

Opened footer link 1 in new tab using Ctrl+Click at (68, 520) on #gf-BIG >> xpath=//table/tbody/tr/td[1]/ul//a >> nth=1
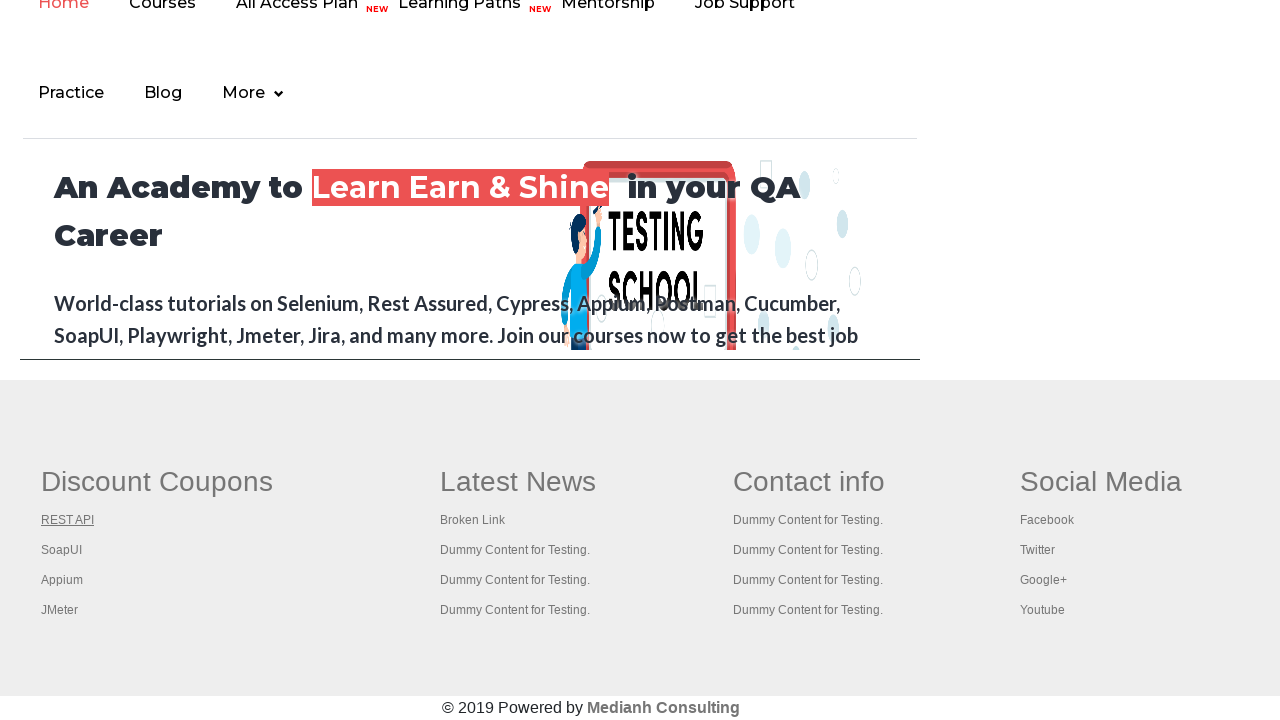

Waited 2 seconds for tab 1 to load
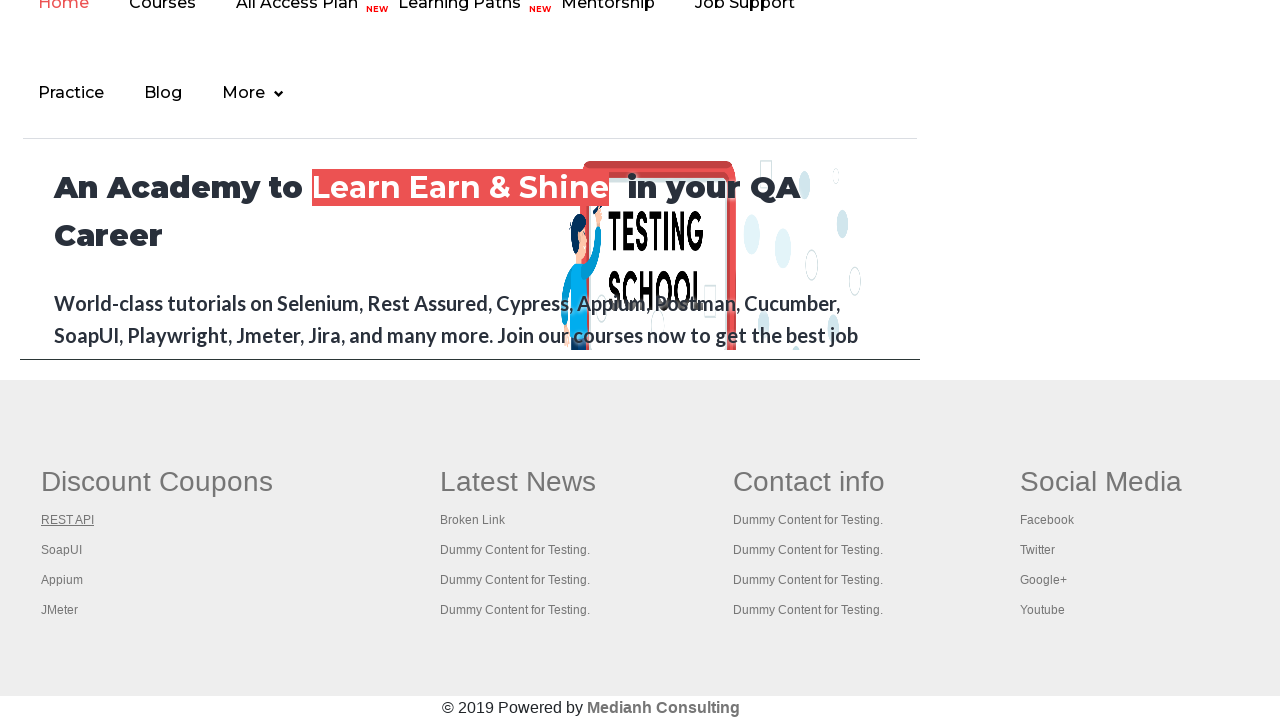

Opened footer link 2 in new tab using Ctrl+Click at (62, 550) on #gf-BIG >> xpath=//table/tbody/tr/td[1]/ul//a >> nth=2
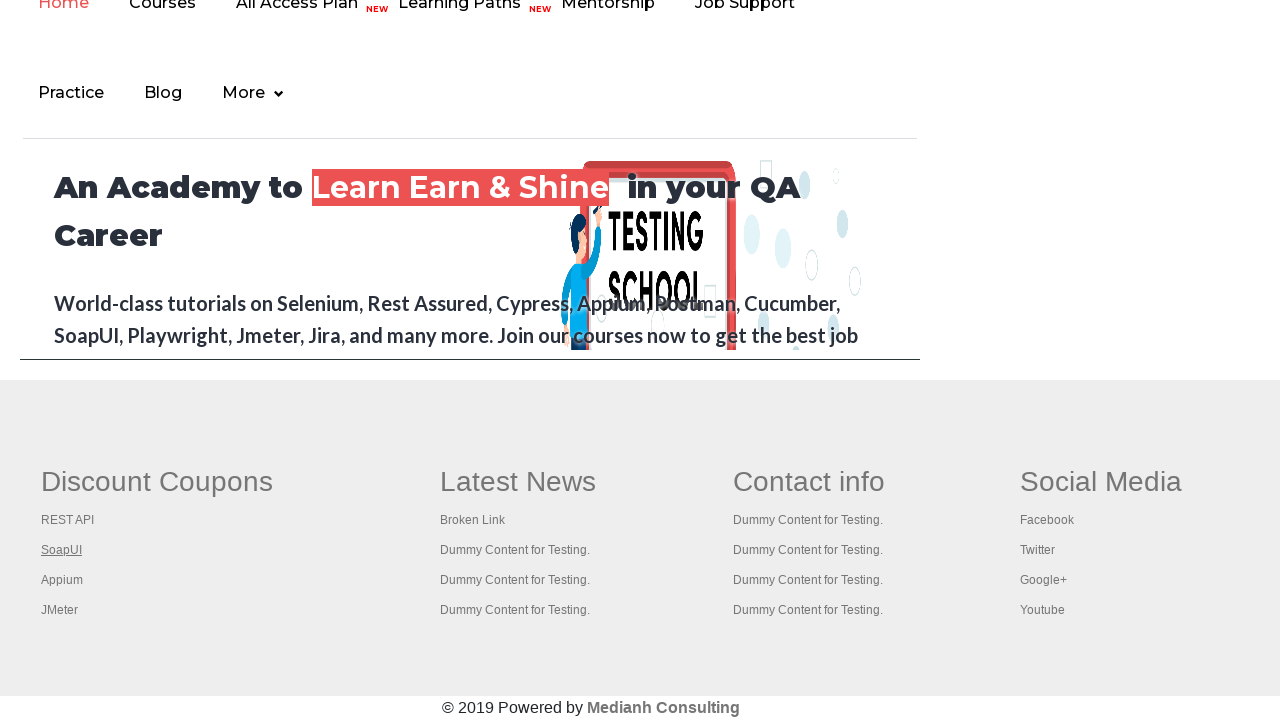

Waited 2 seconds for tab 2 to load
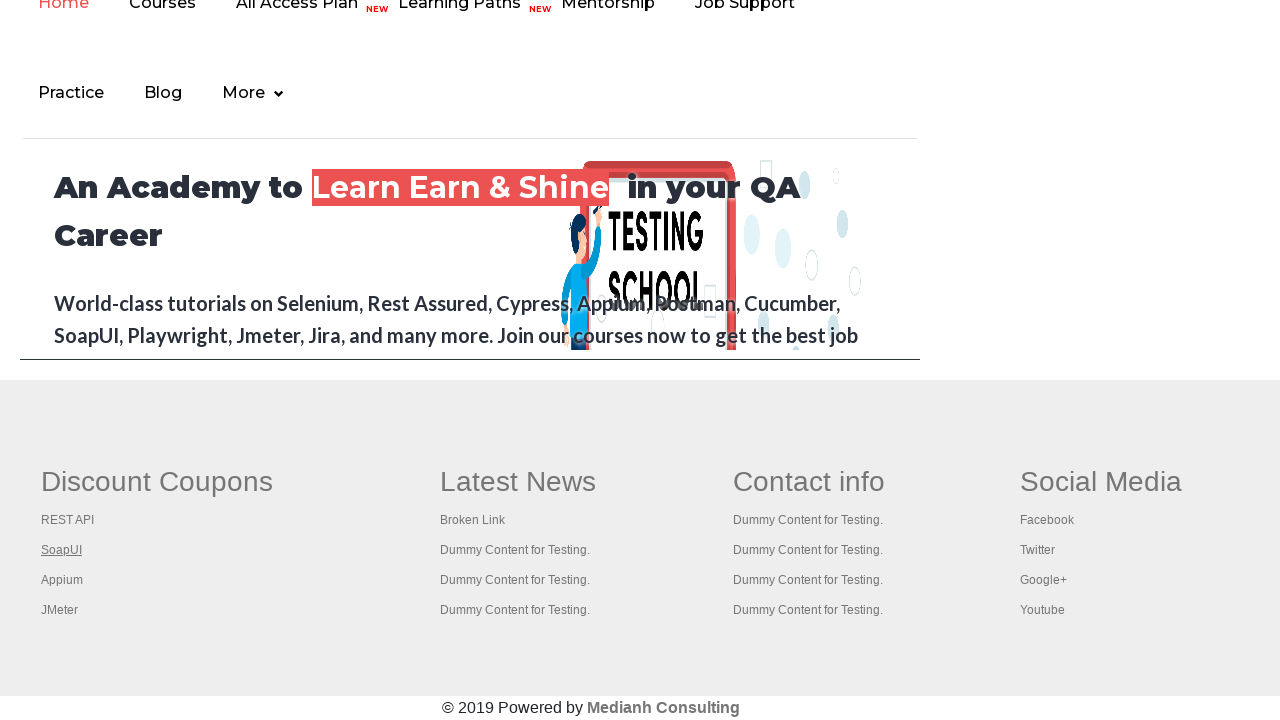

Opened footer link 3 in new tab using Ctrl+Click at (62, 580) on #gf-BIG >> xpath=//table/tbody/tr/td[1]/ul//a >> nth=3
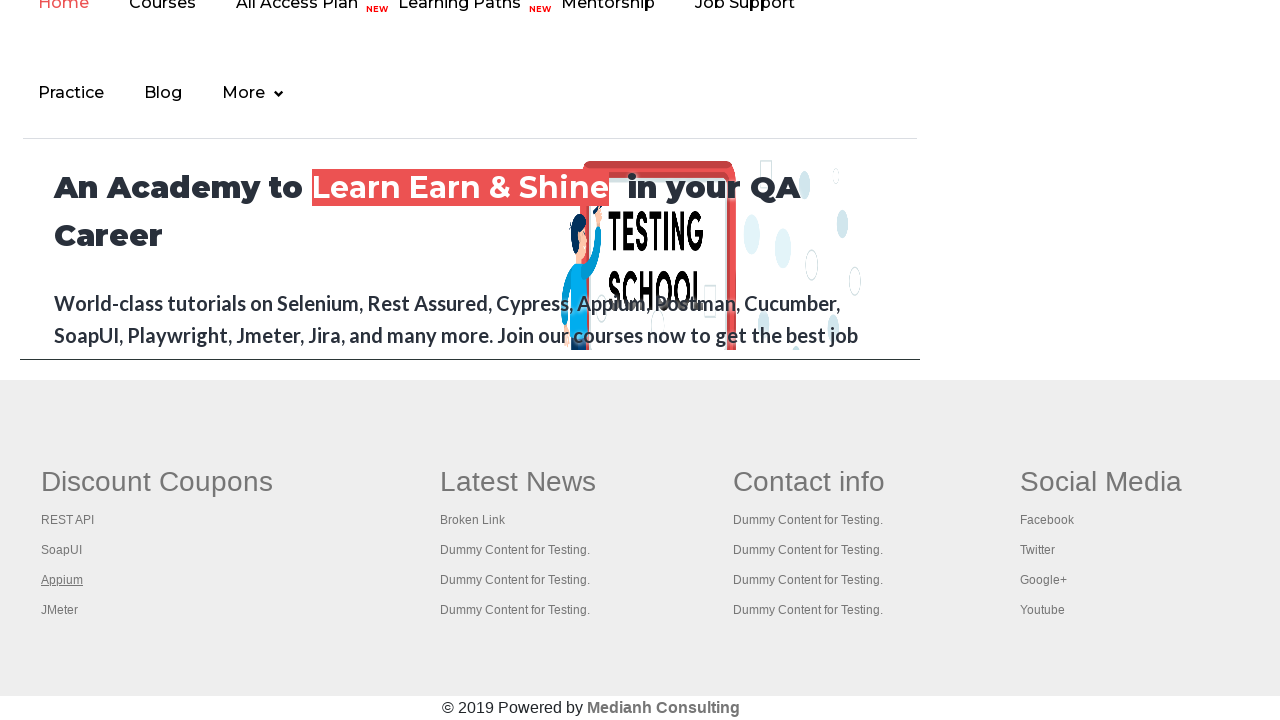

Waited 2 seconds for tab 3 to load
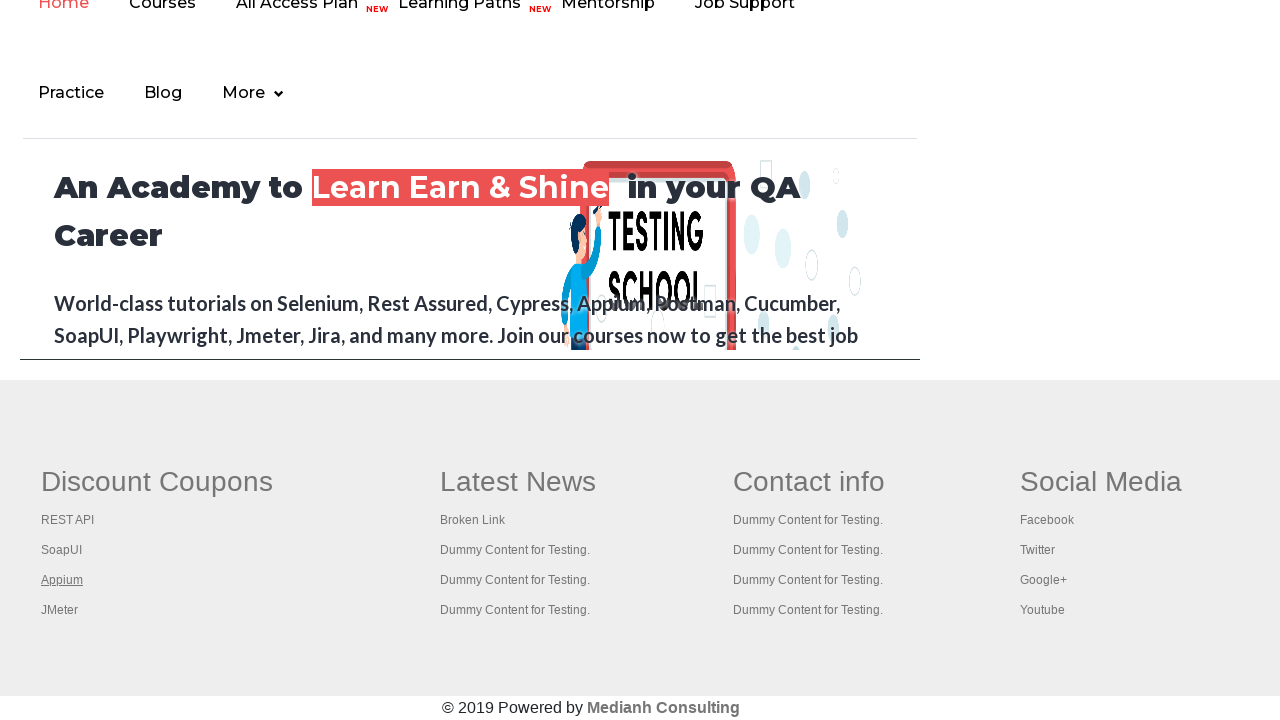

Opened footer link 4 in new tab using Ctrl+Click at (60, 610) on #gf-BIG >> xpath=//table/tbody/tr/td[1]/ul//a >> nth=4
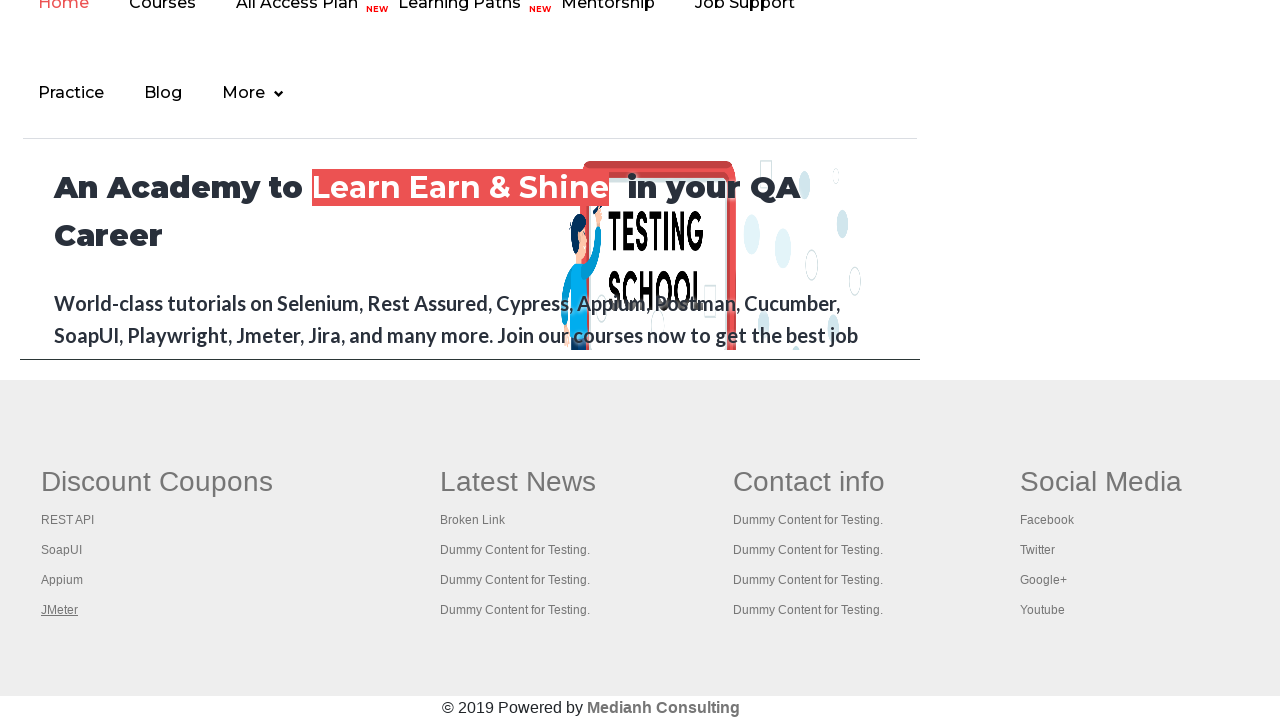

Waited 2 seconds for tab 4 to load
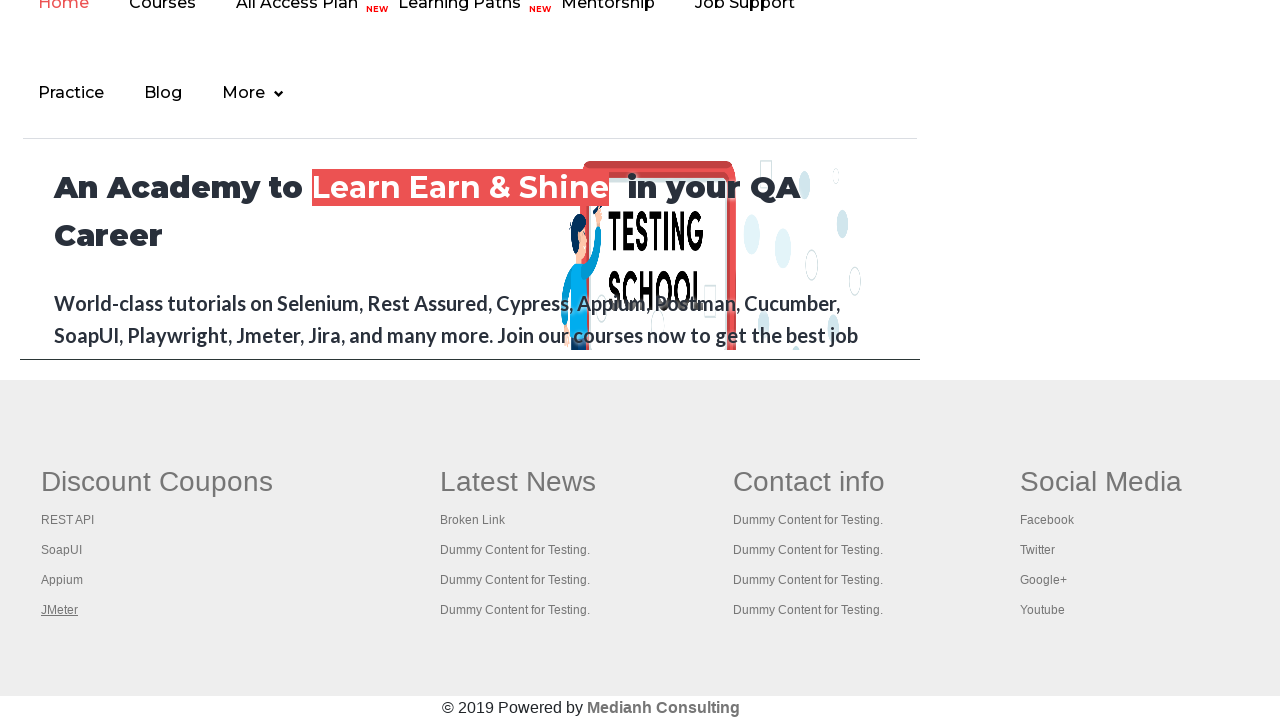

Retrieved all 5 open tabs from context
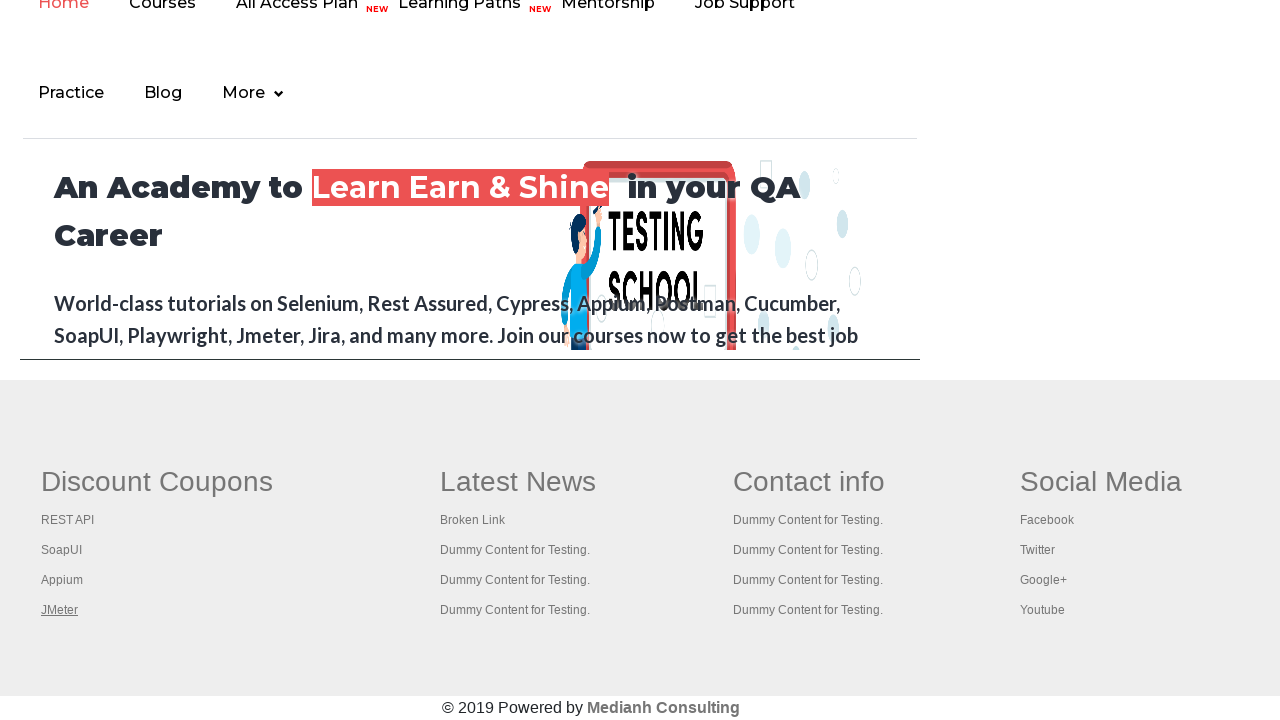

Brought tab 0 to focus
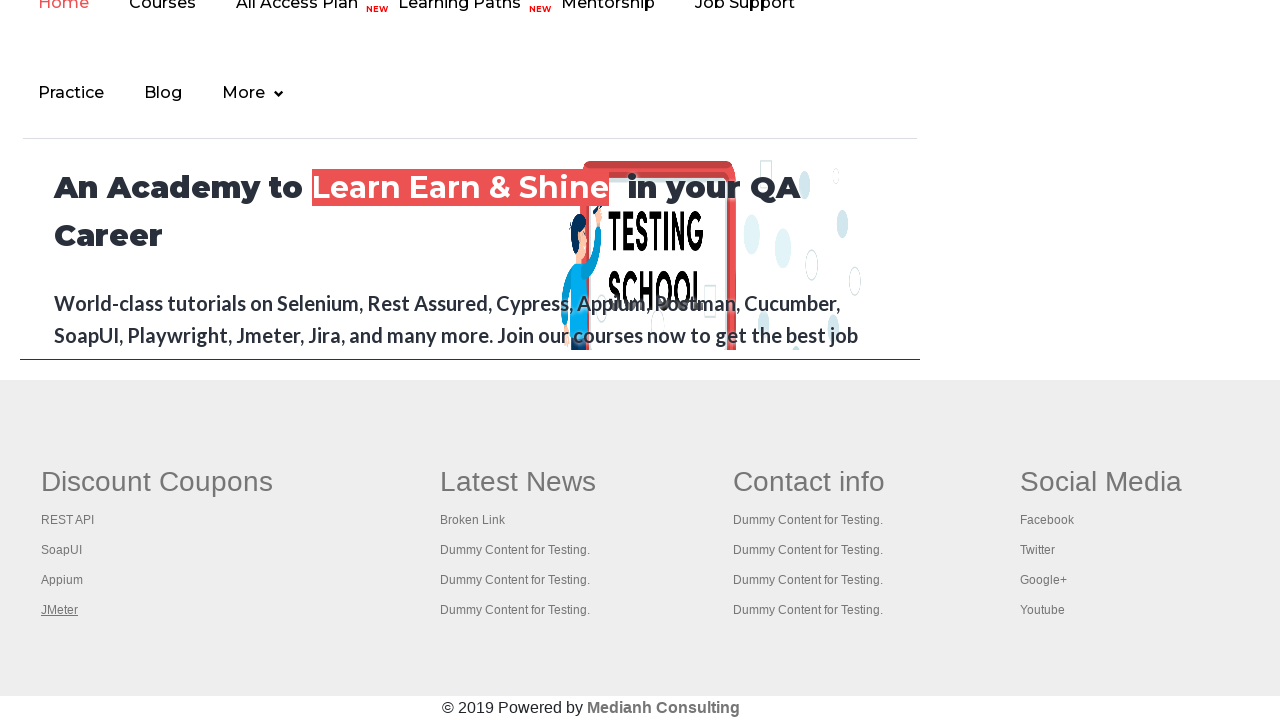

Verified tab 0 loaded with domcontentloaded state
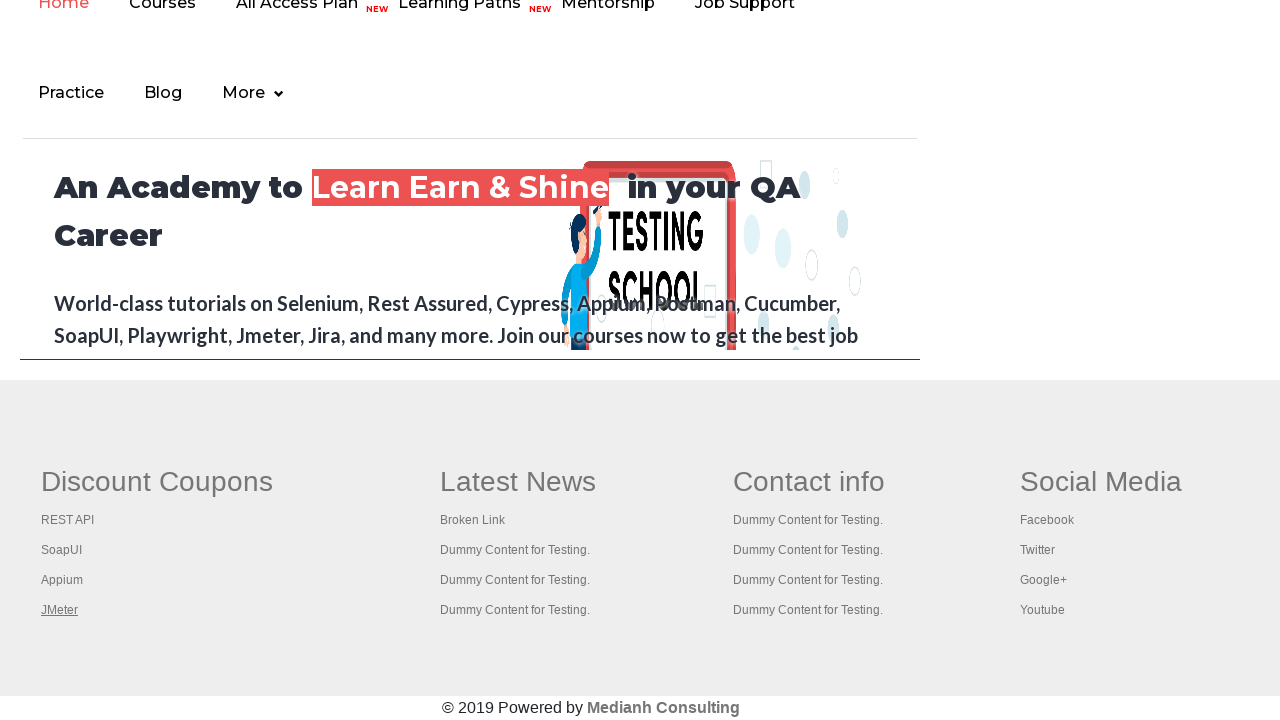

Brought tab 1 to focus
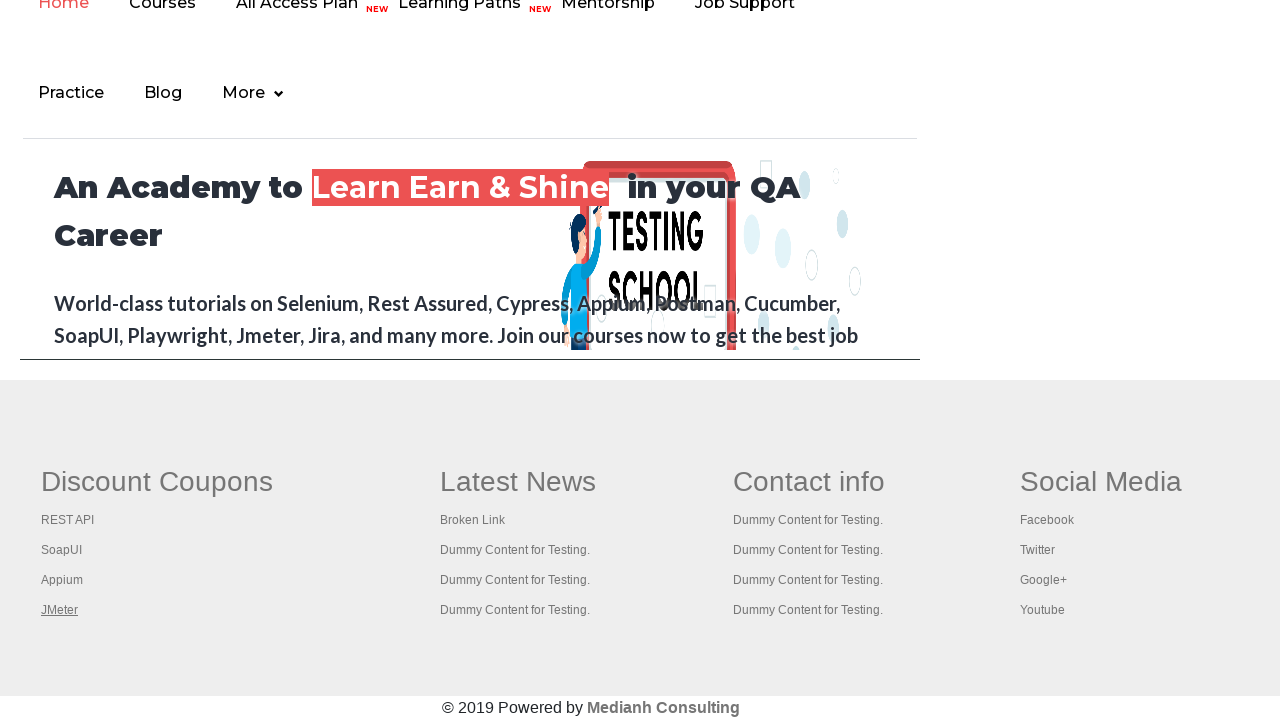

Verified tab 1 loaded with domcontentloaded state
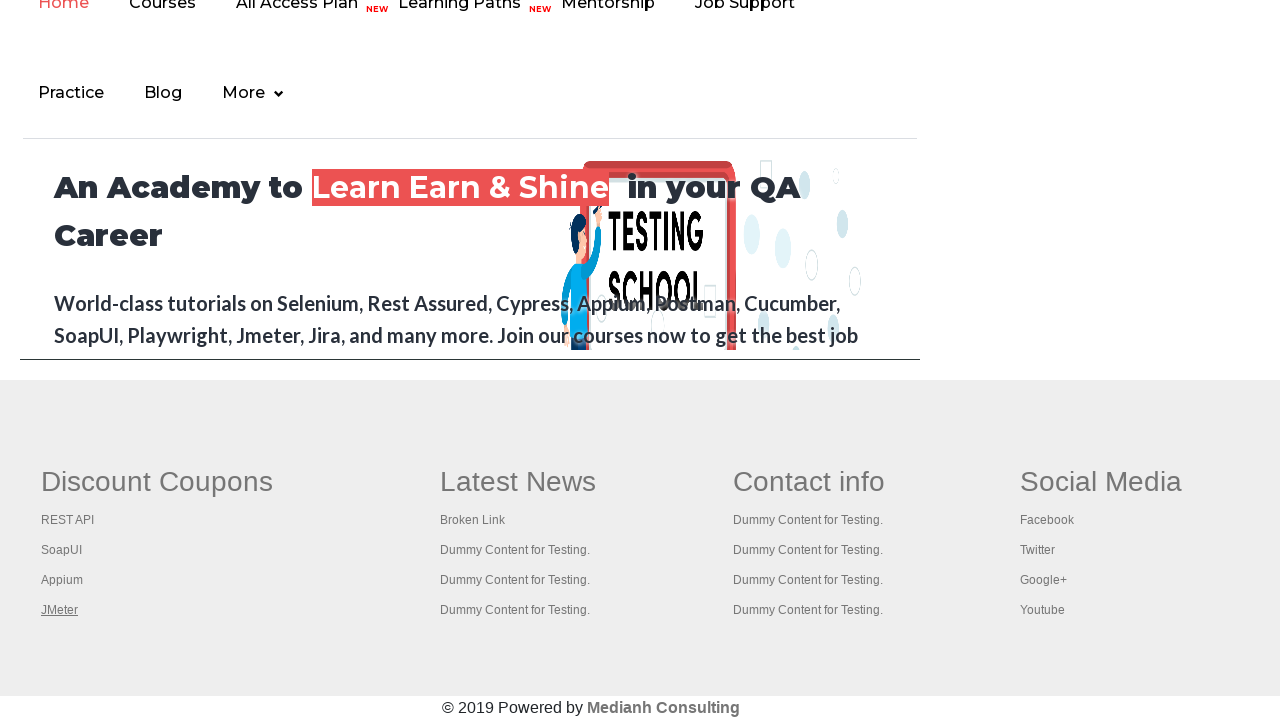

Brought tab 2 to focus
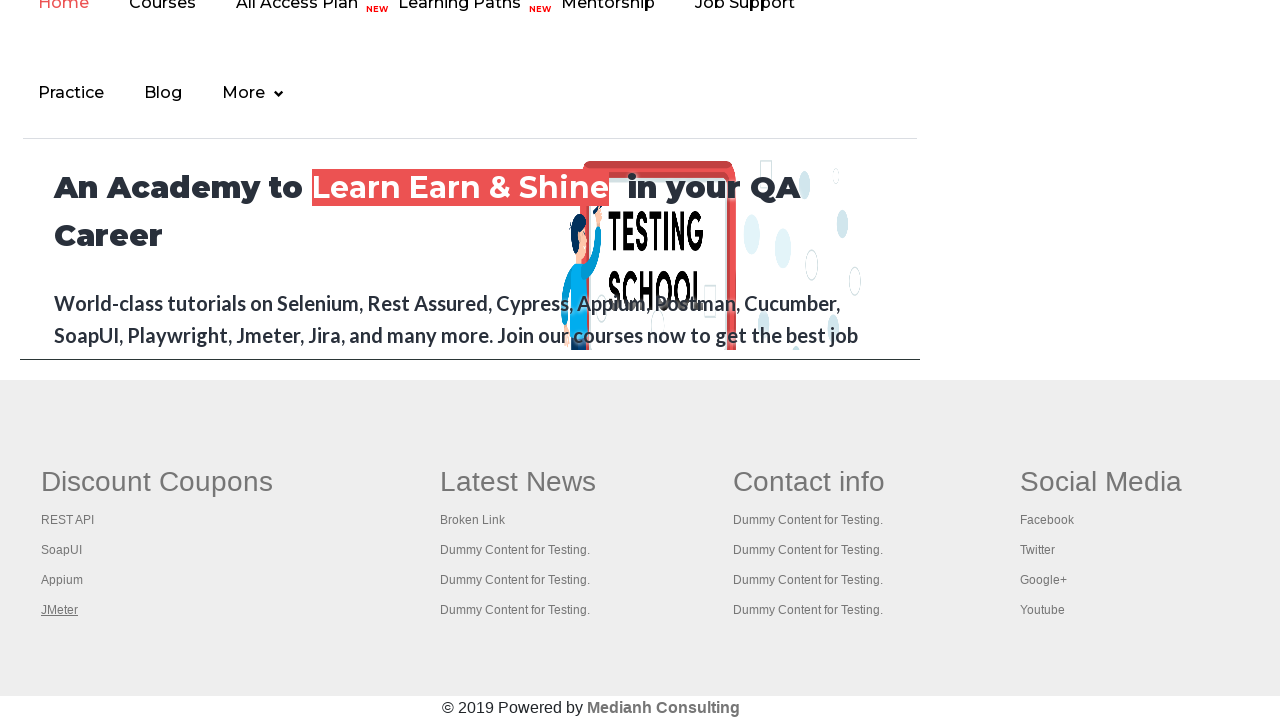

Verified tab 2 loaded with domcontentloaded state
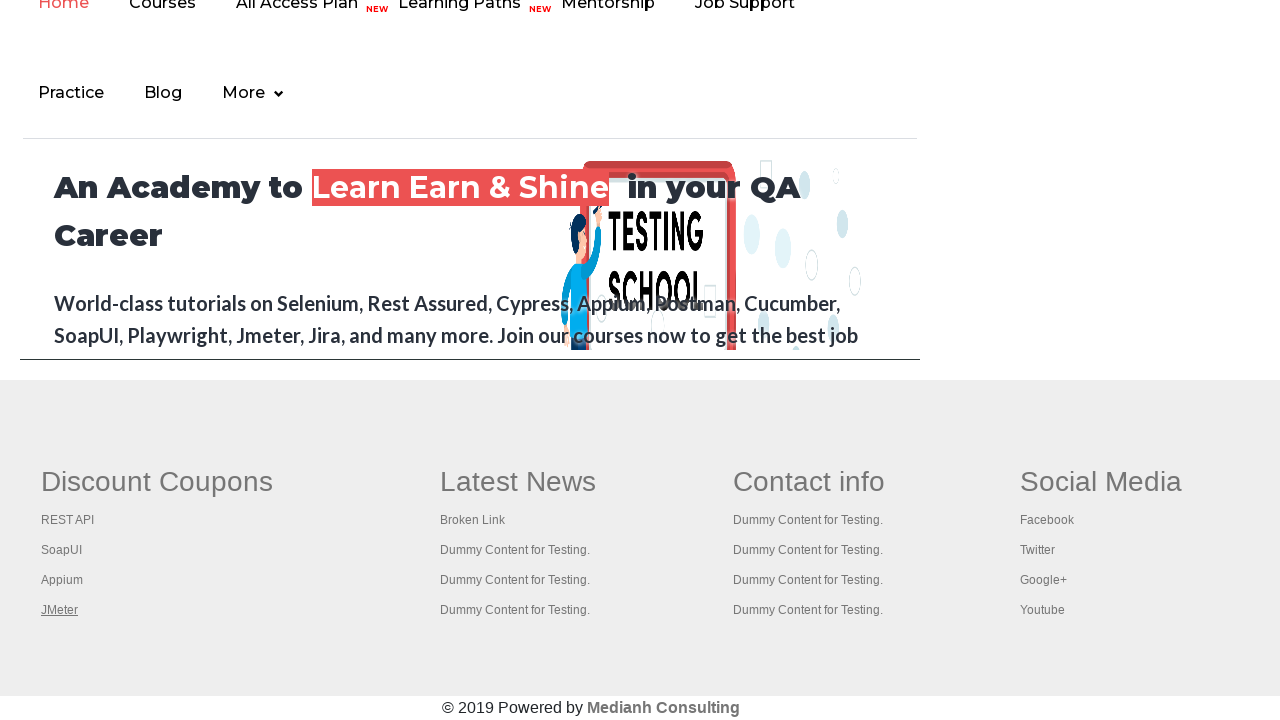

Brought tab 3 to focus
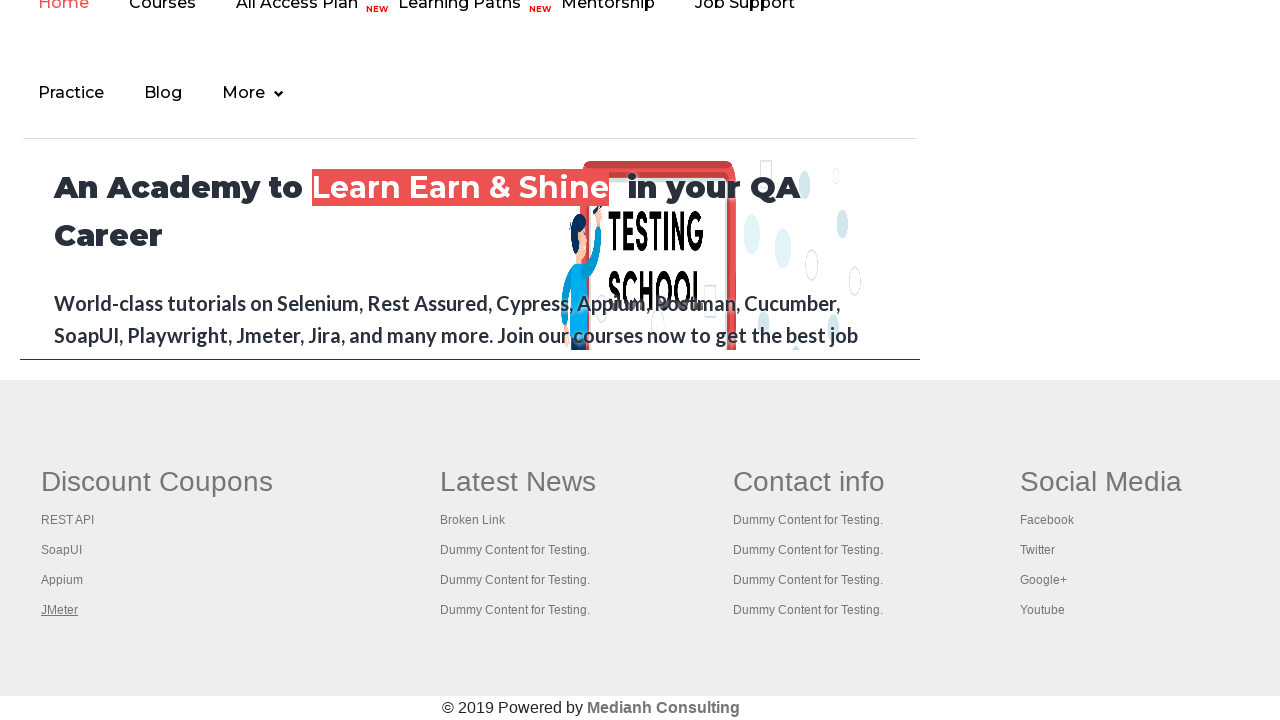

Verified tab 3 loaded with domcontentloaded state
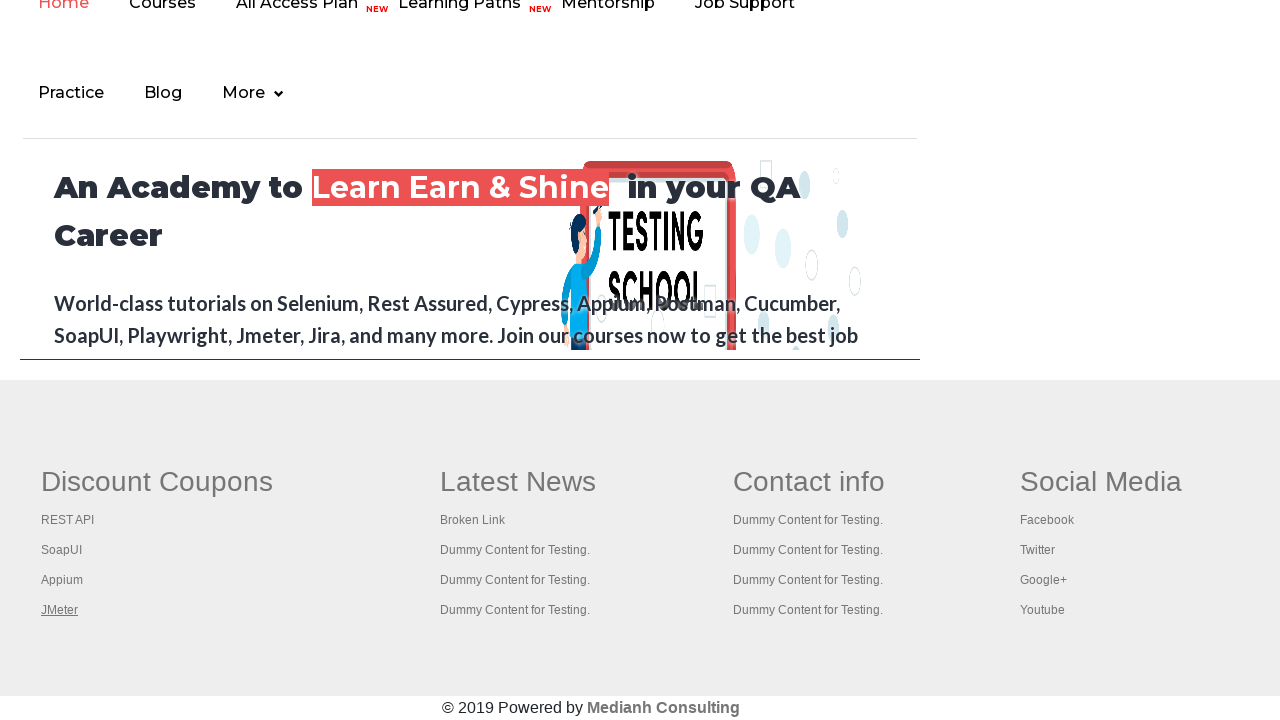

Brought tab 4 to focus
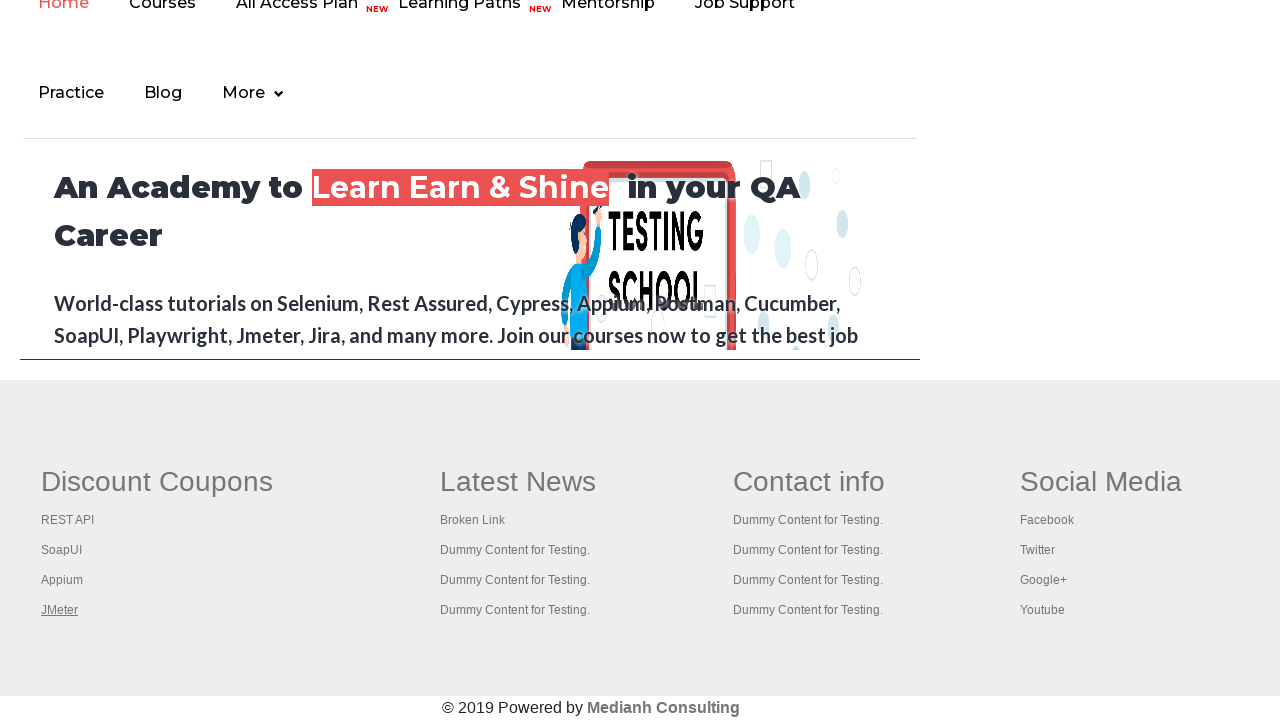

Verified tab 4 loaded with domcontentloaded state
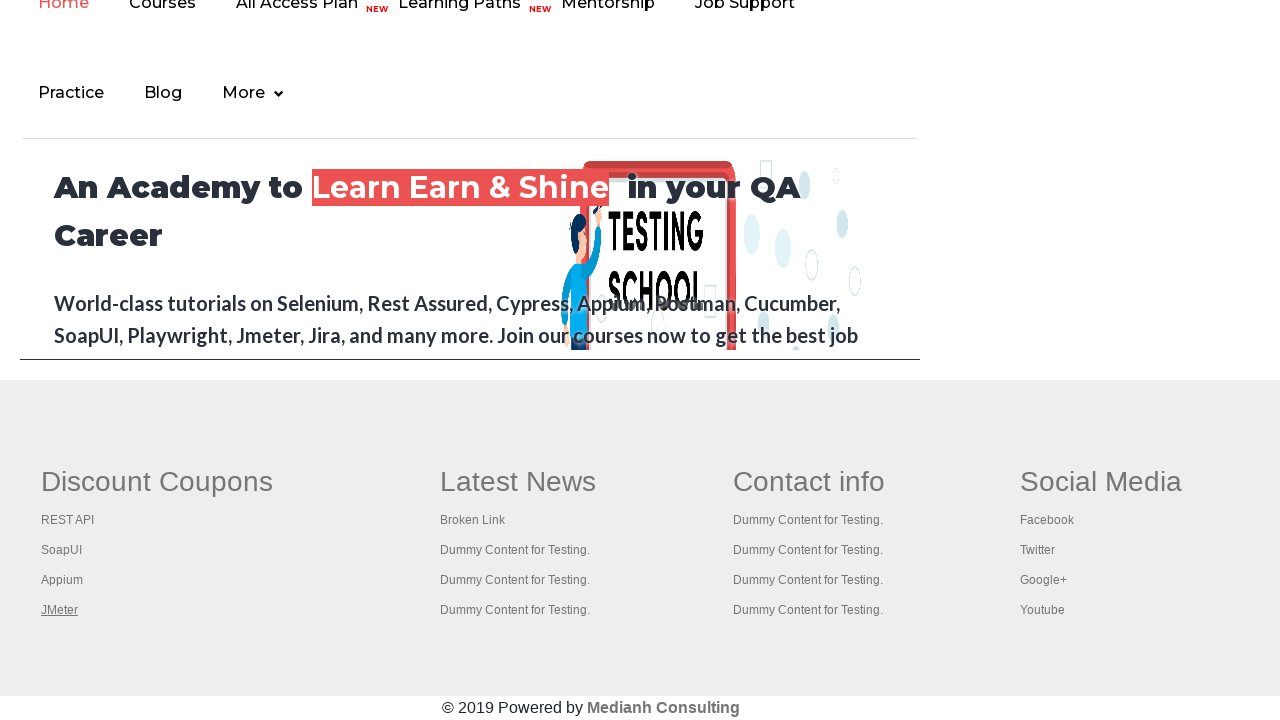

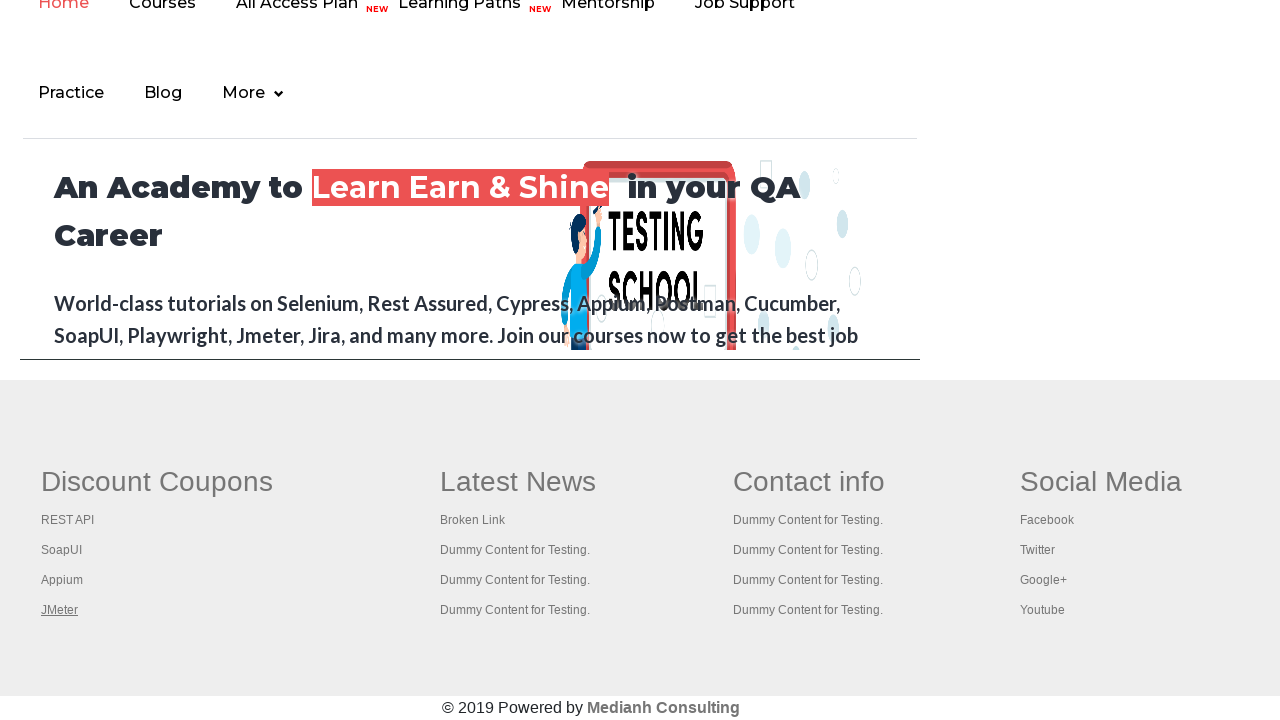